Tests dropdown selection functionality by selecting options using three different methods: by value, by visible text, and by index.

Starting URL: https://the-internet.herokuapp.com/dropdown

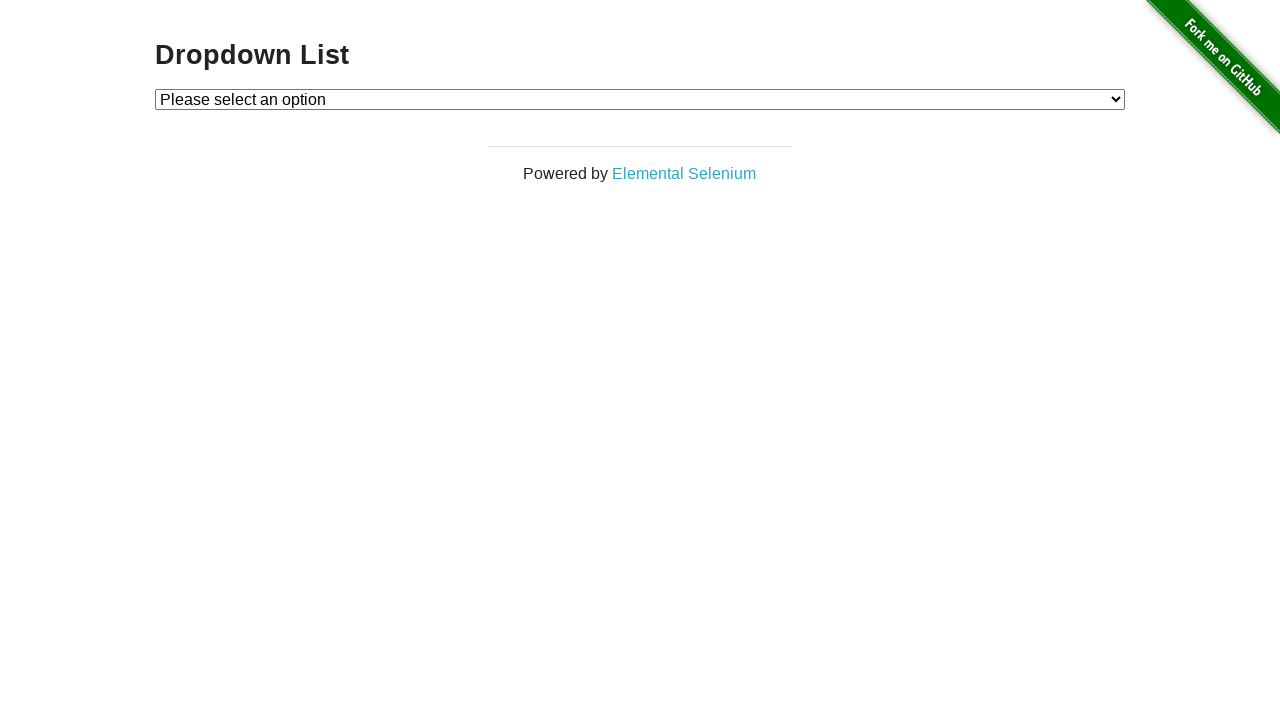

Selected dropdown option by value '1' on #dropdown
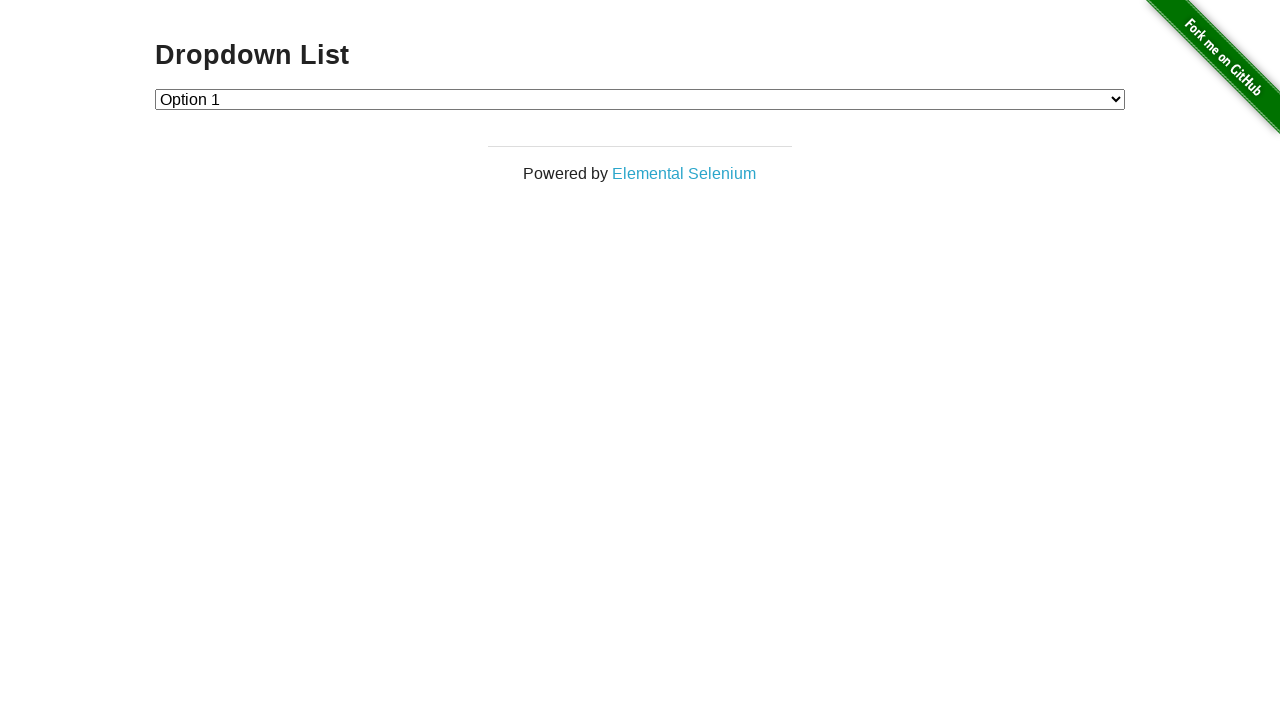

Waited 1 second
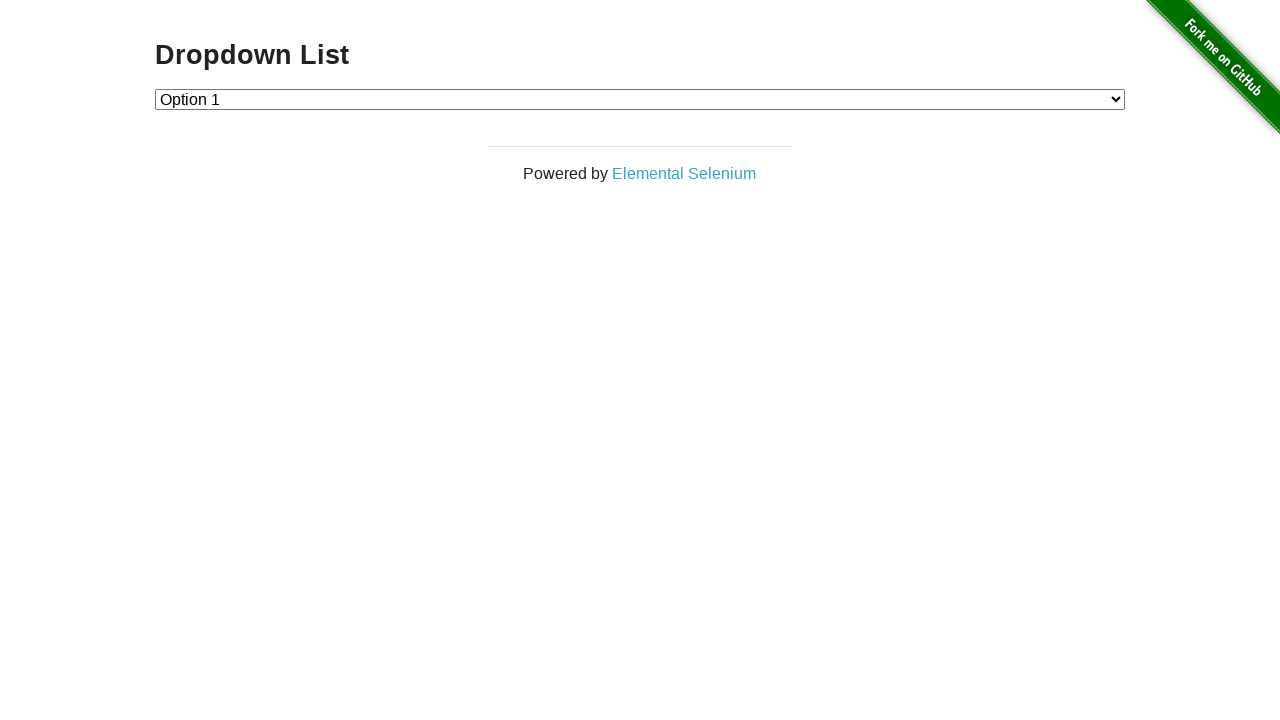

Selected dropdown option by visible text 'Option 2' on #dropdown
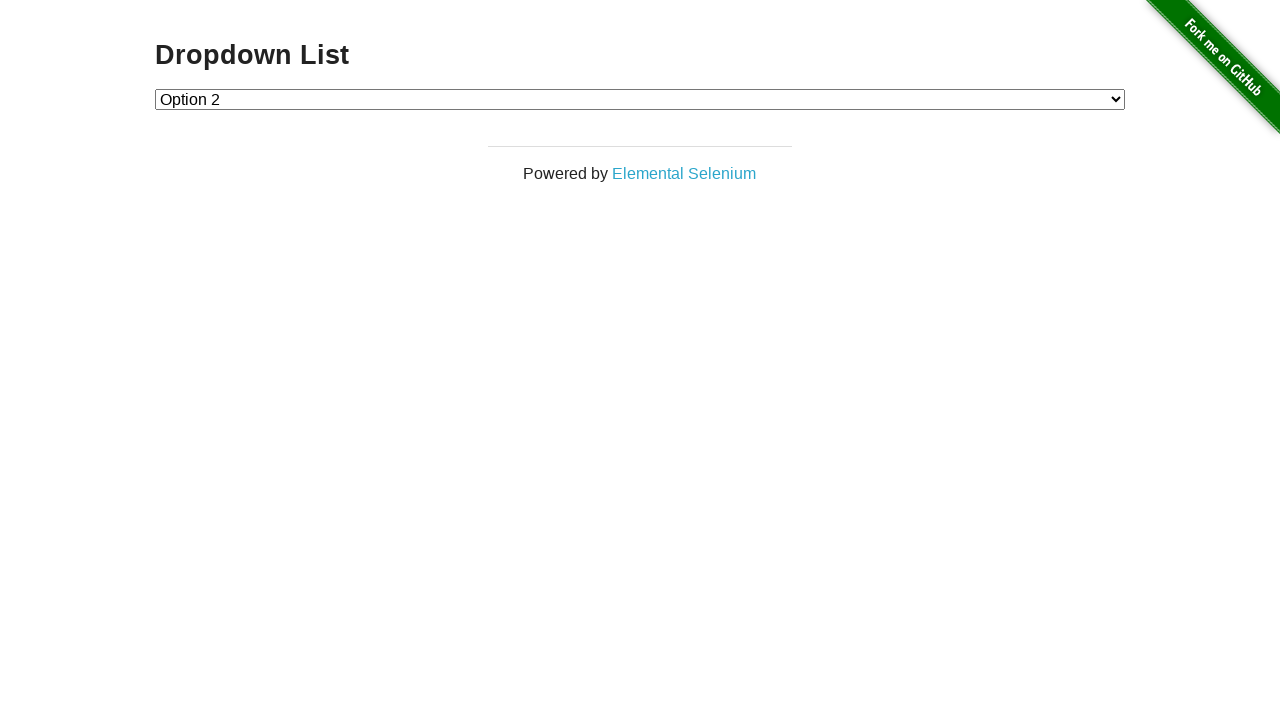

Waited 1 second
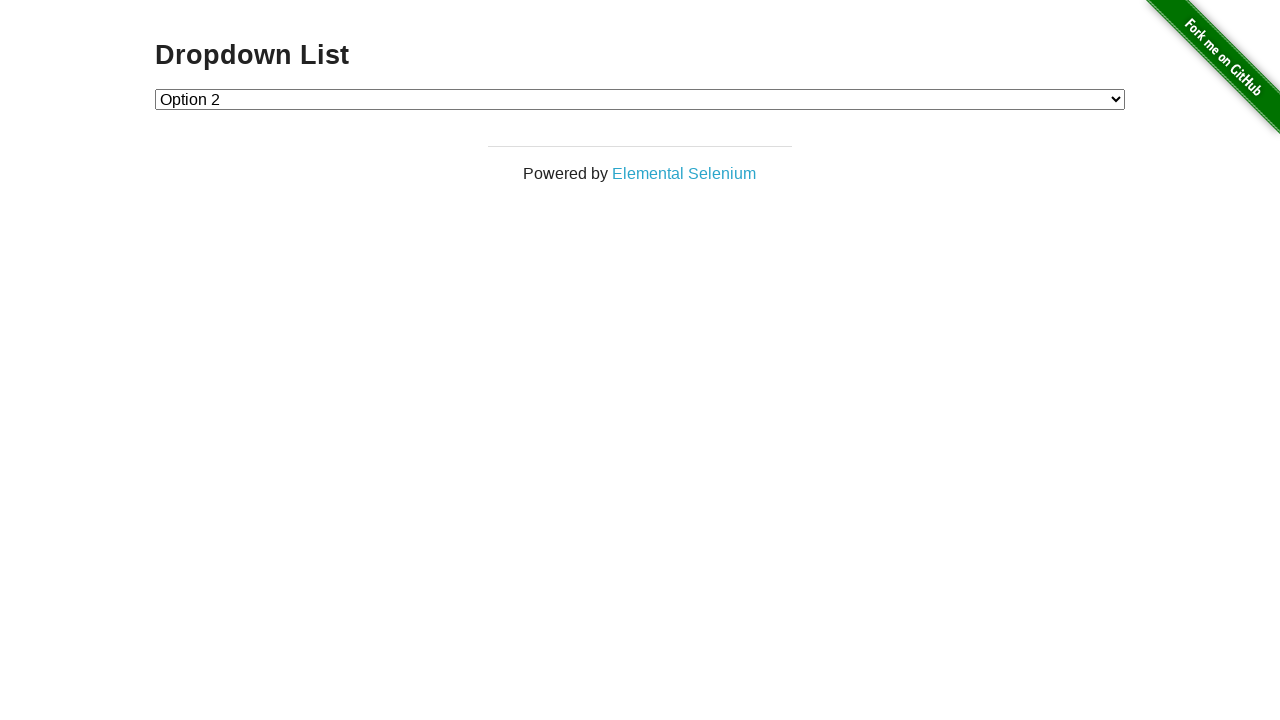

Selected dropdown option by index 1 (second option) on #dropdown
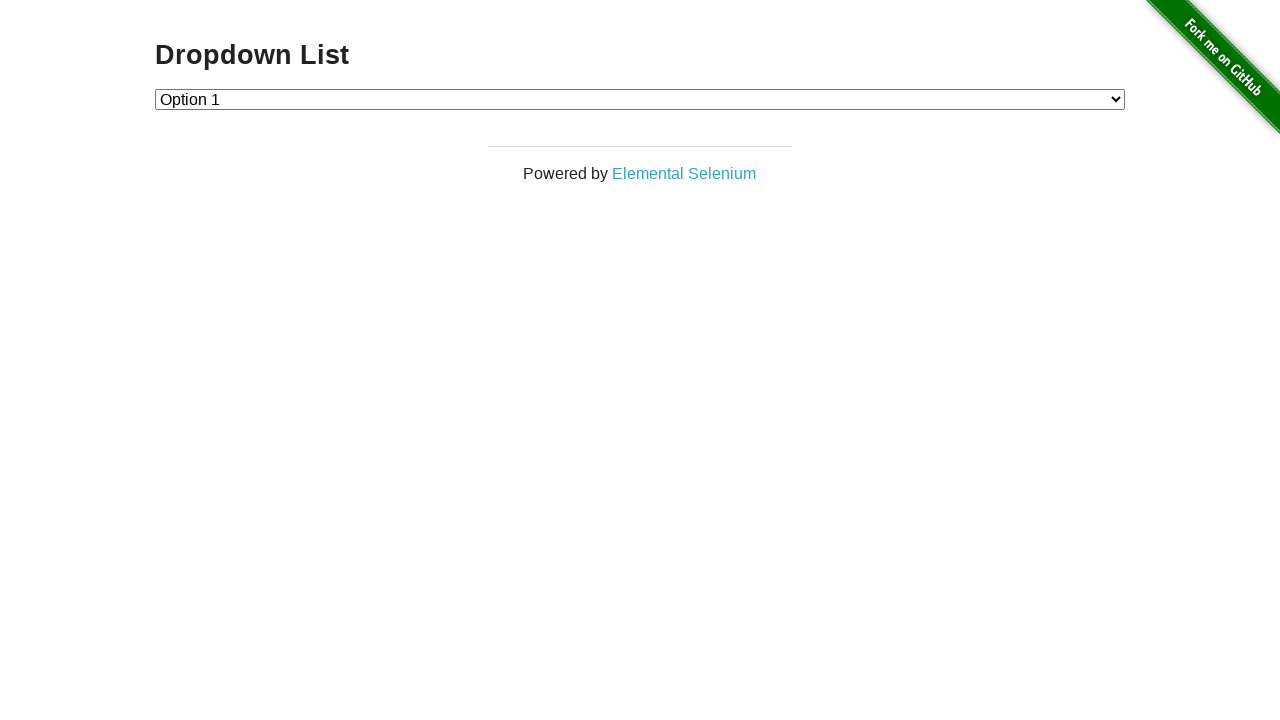

Waited 1 second
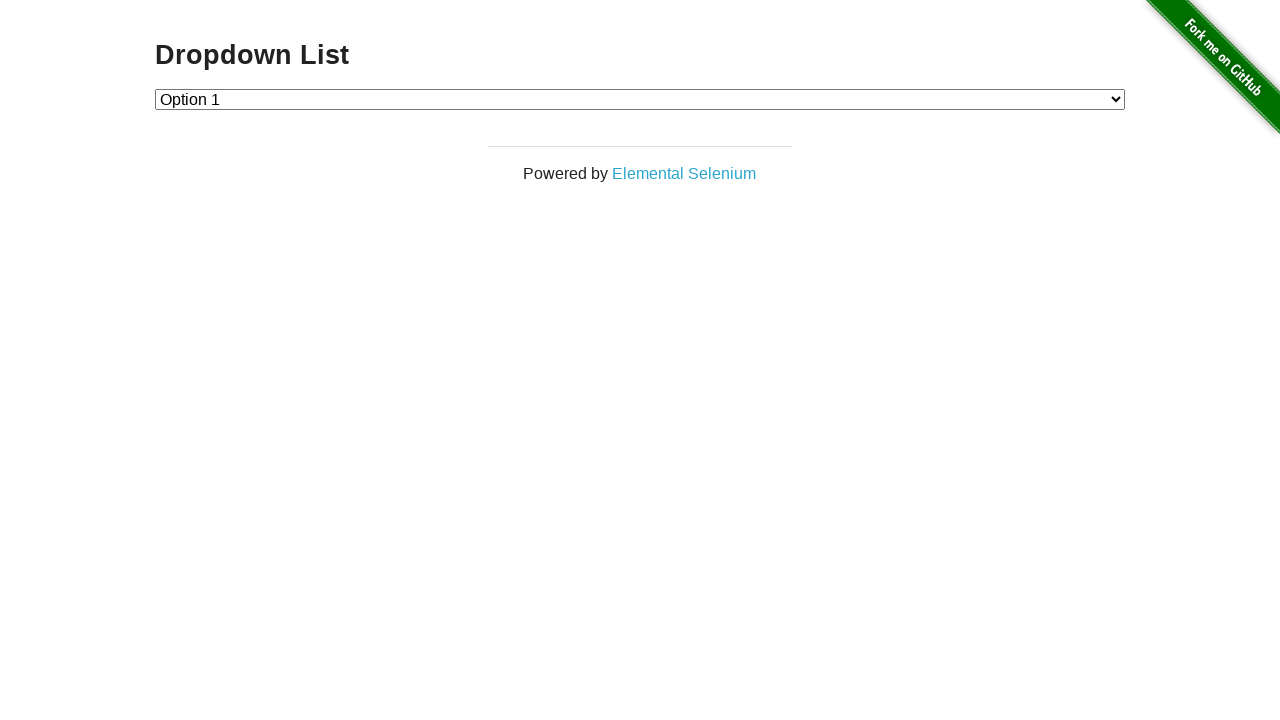

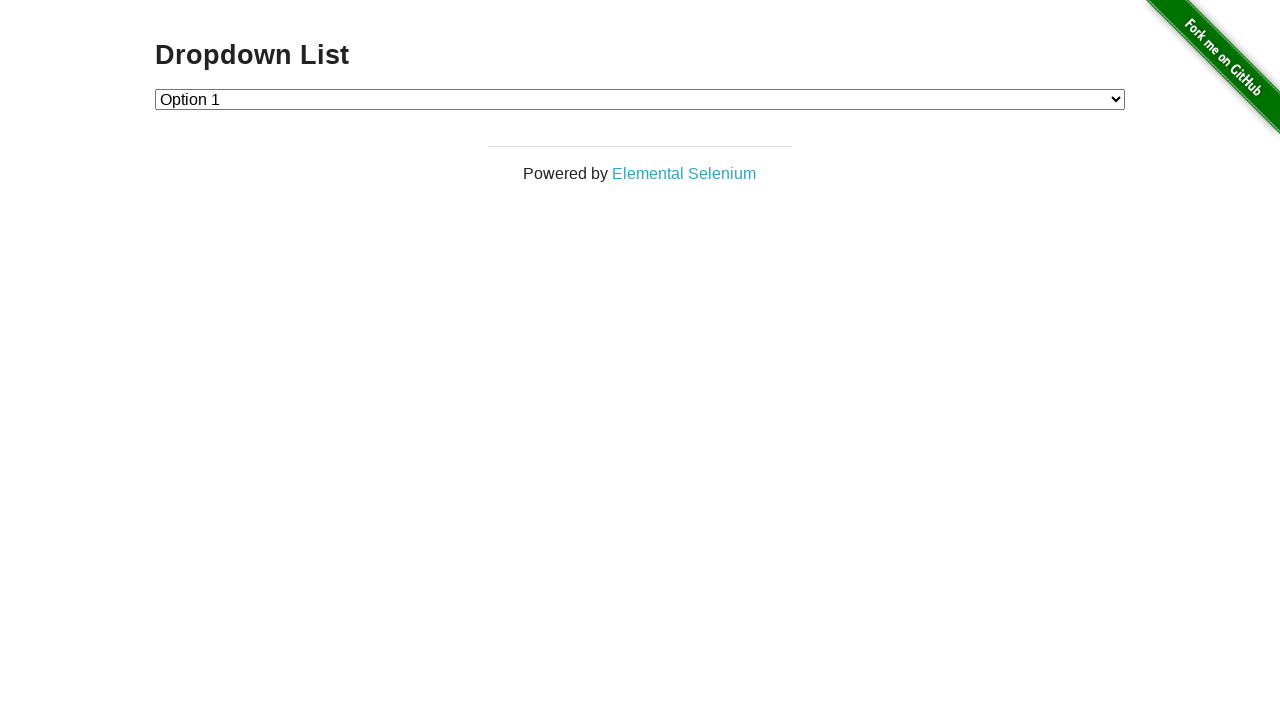